Tests multi-select dropdown functionality by selecting and deselecting multiple options in a car selection form

Starting URL: https://www.w3schools.com/tags/tryit.asp?filename=tryhtml_select_multiple

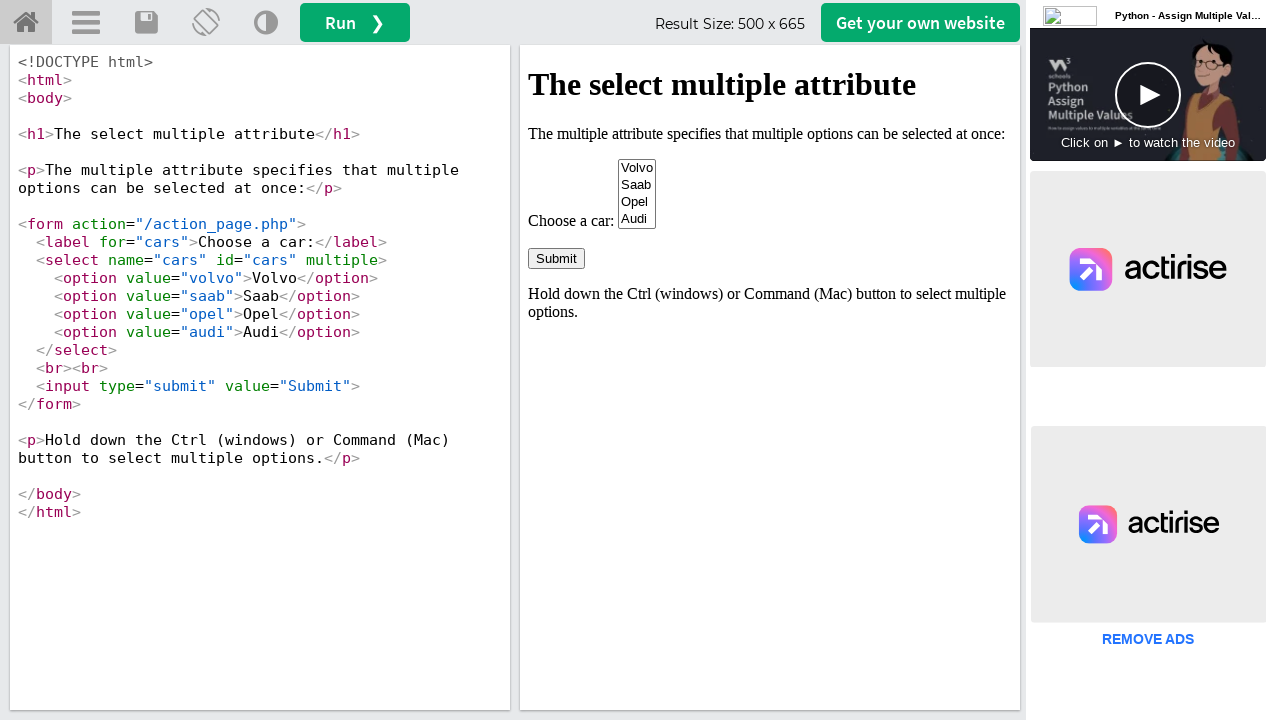

Located iframe containing the form
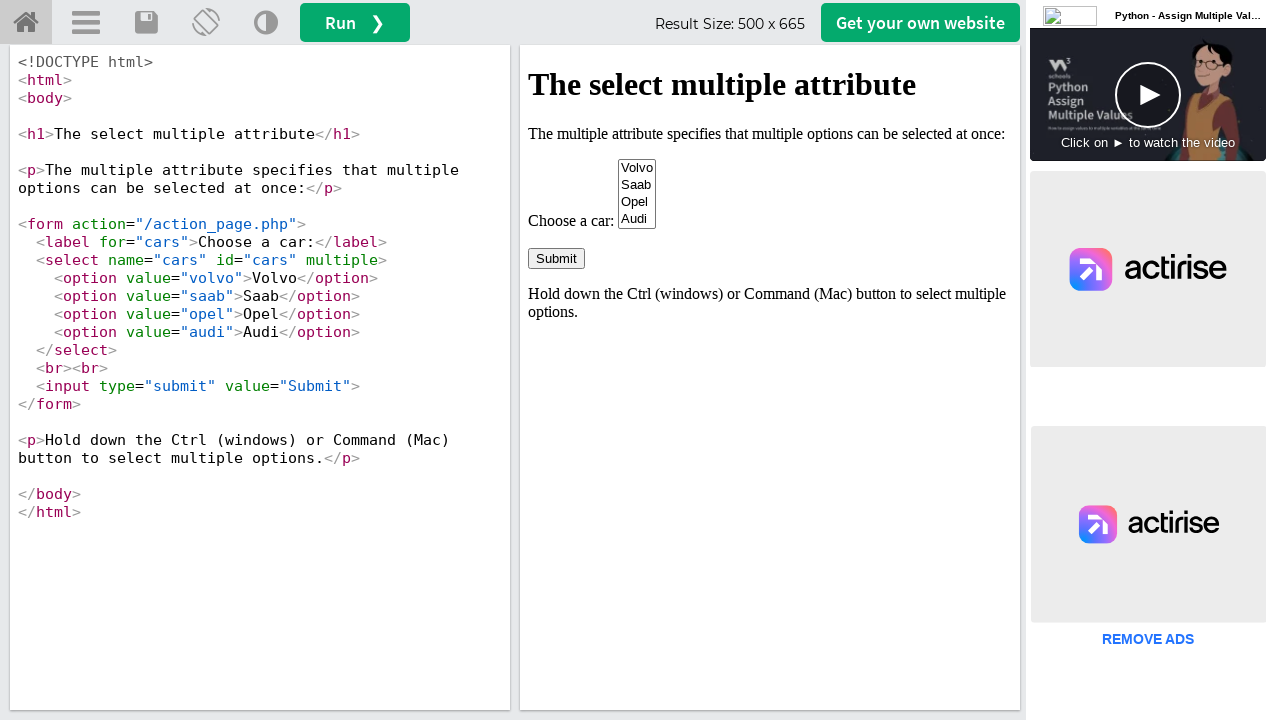

Located multi-select car dropdown
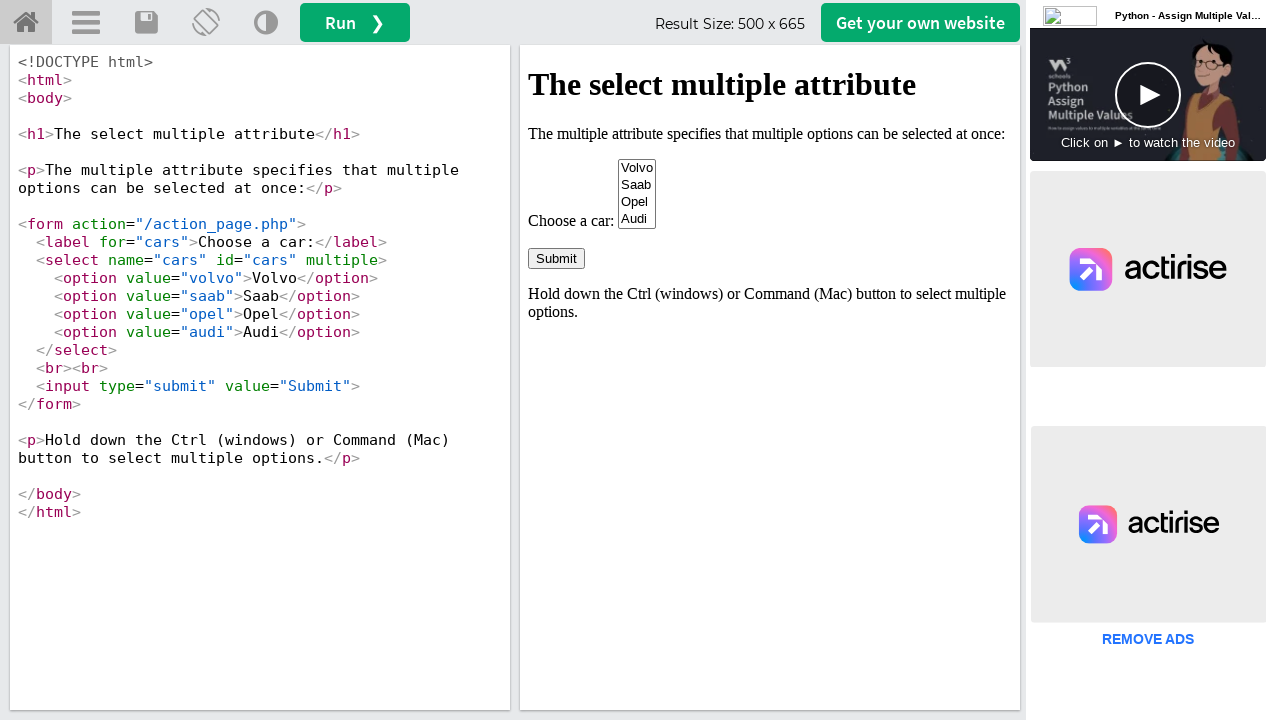

Selected 'Volvo' from car dropdown on iframe#iframeResult >> nth=0 >> internal:control=enter-frame >> select[name='car
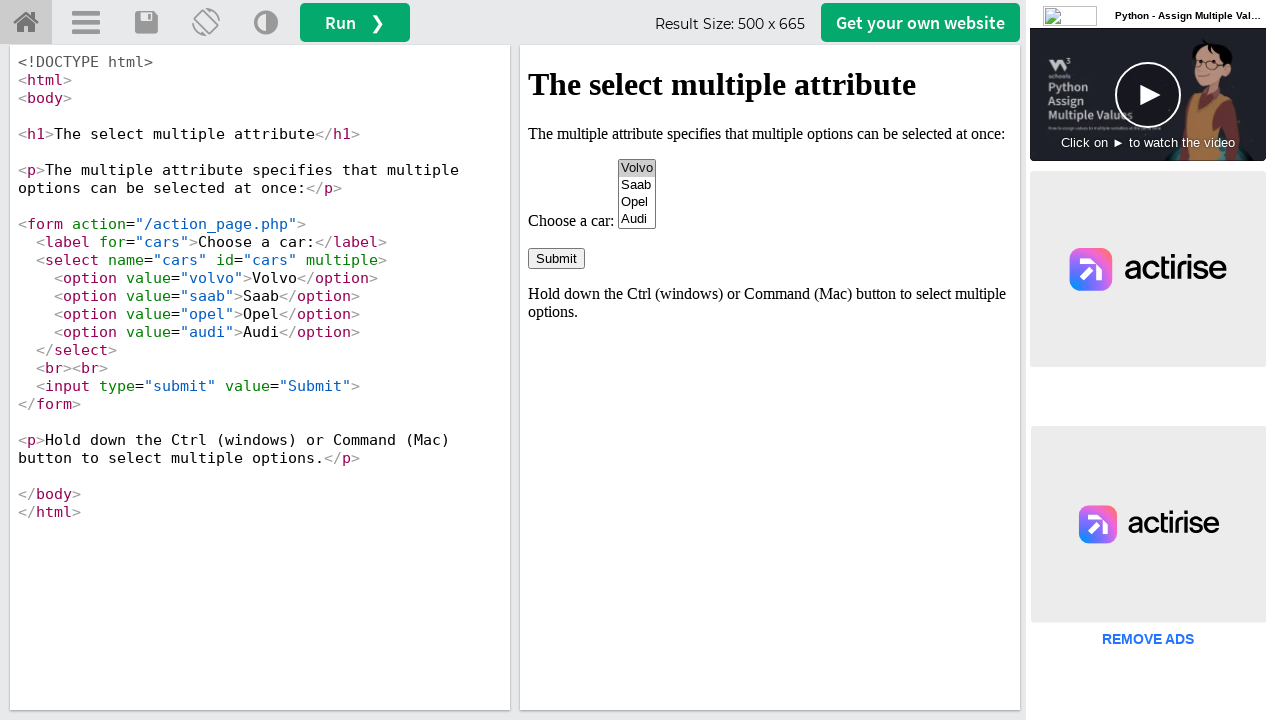

Waited 2 seconds
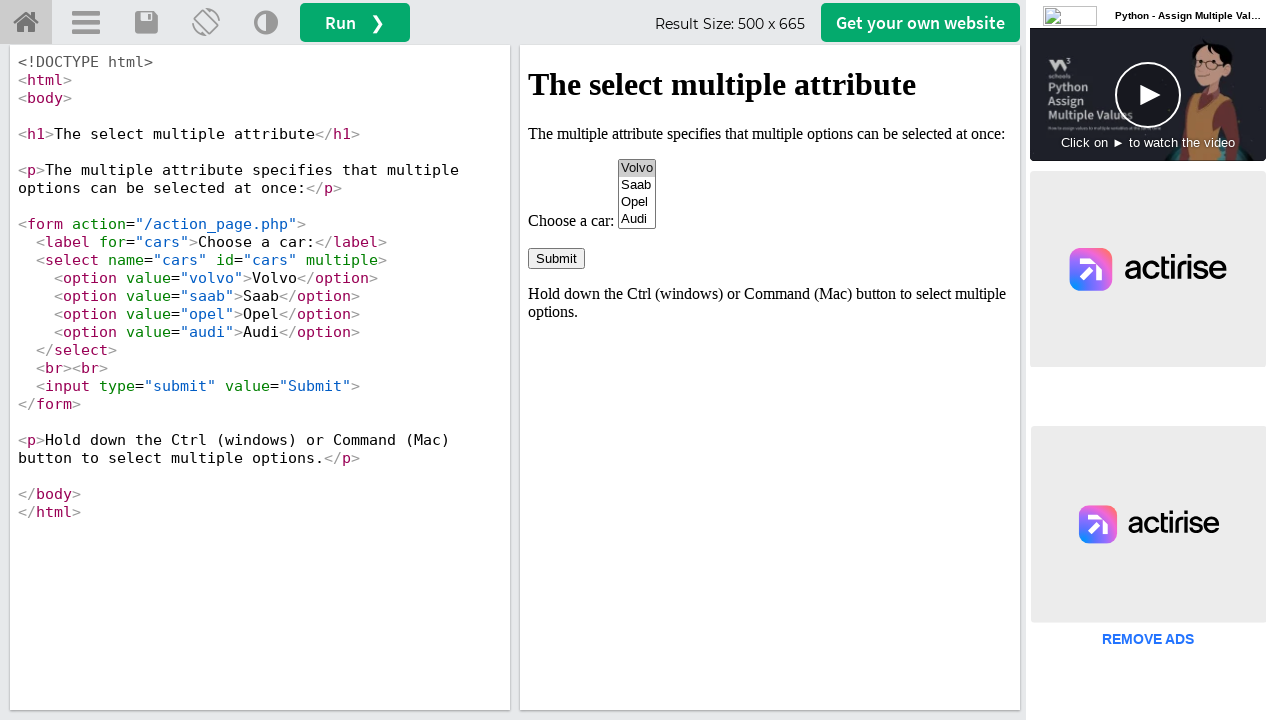

Selected 'Volvo' and 'Saab' from car dropdown on iframe#iframeResult >> nth=0 >> internal:control=enter-frame >> select[name='car
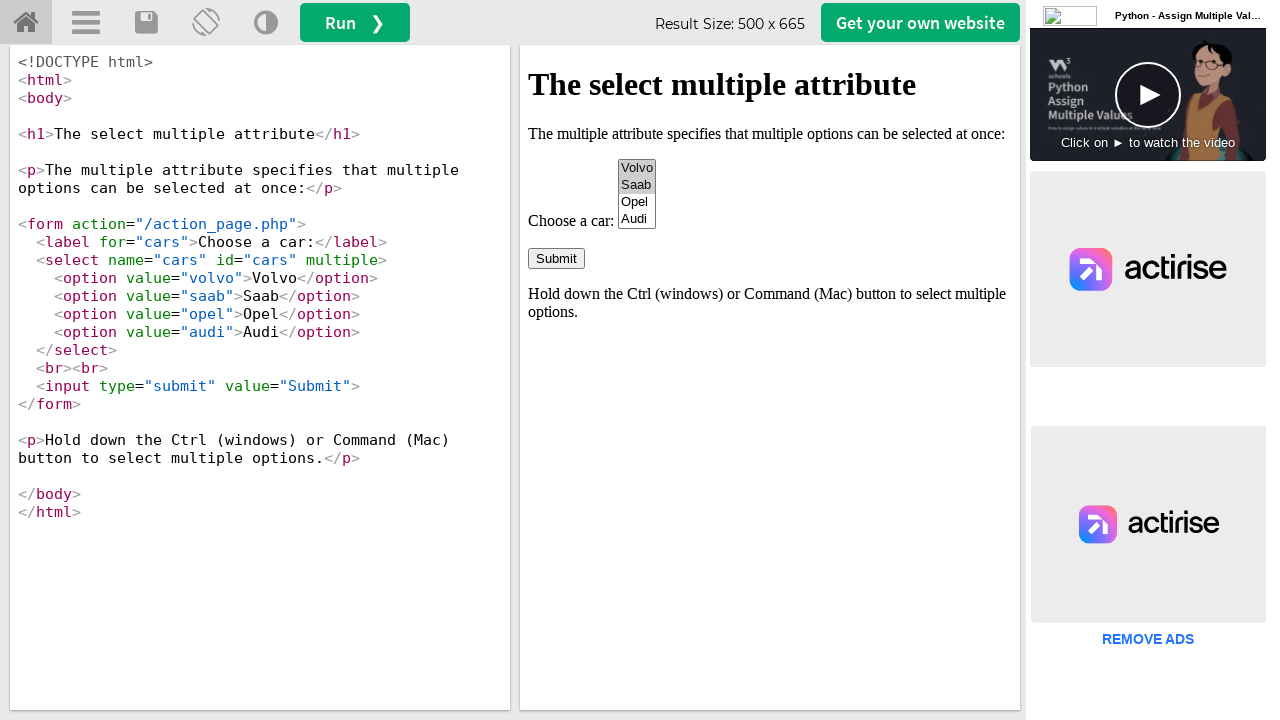

Waited 2 seconds
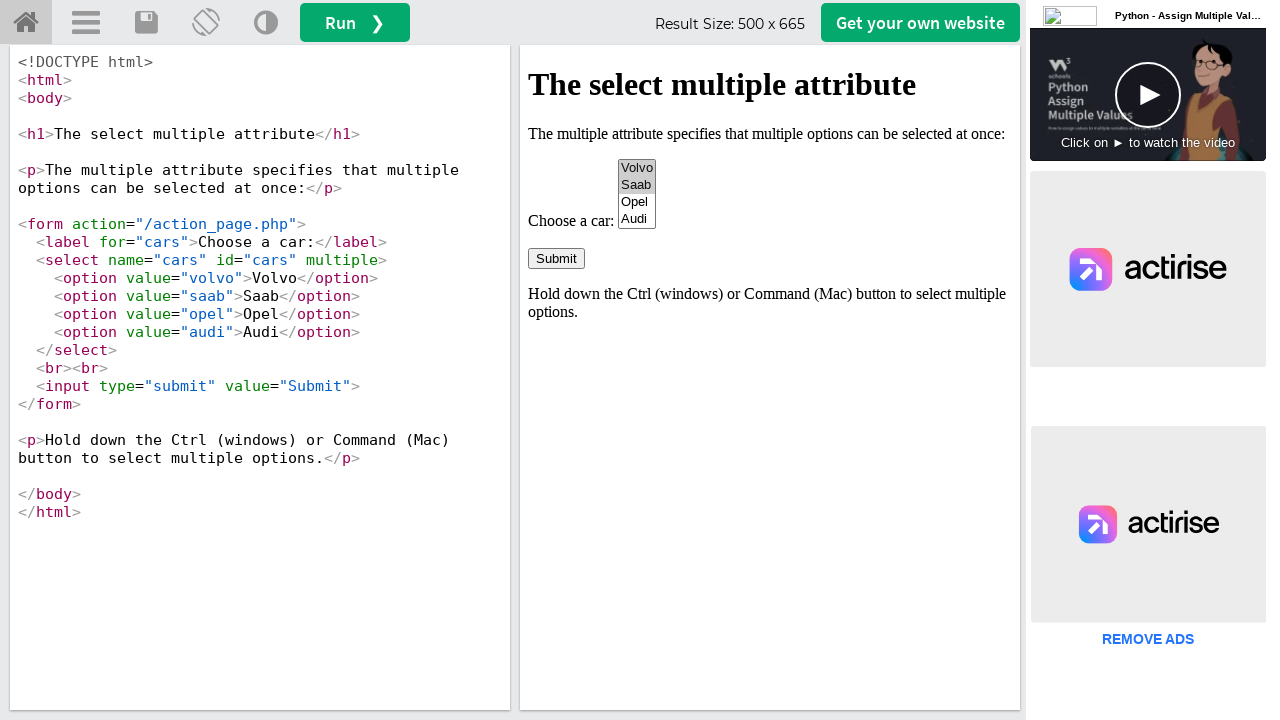

Selected 'Volvo', 'Saab', and 'Audi' from car dropdown on iframe#iframeResult >> nth=0 >> internal:control=enter-frame >> select[name='car
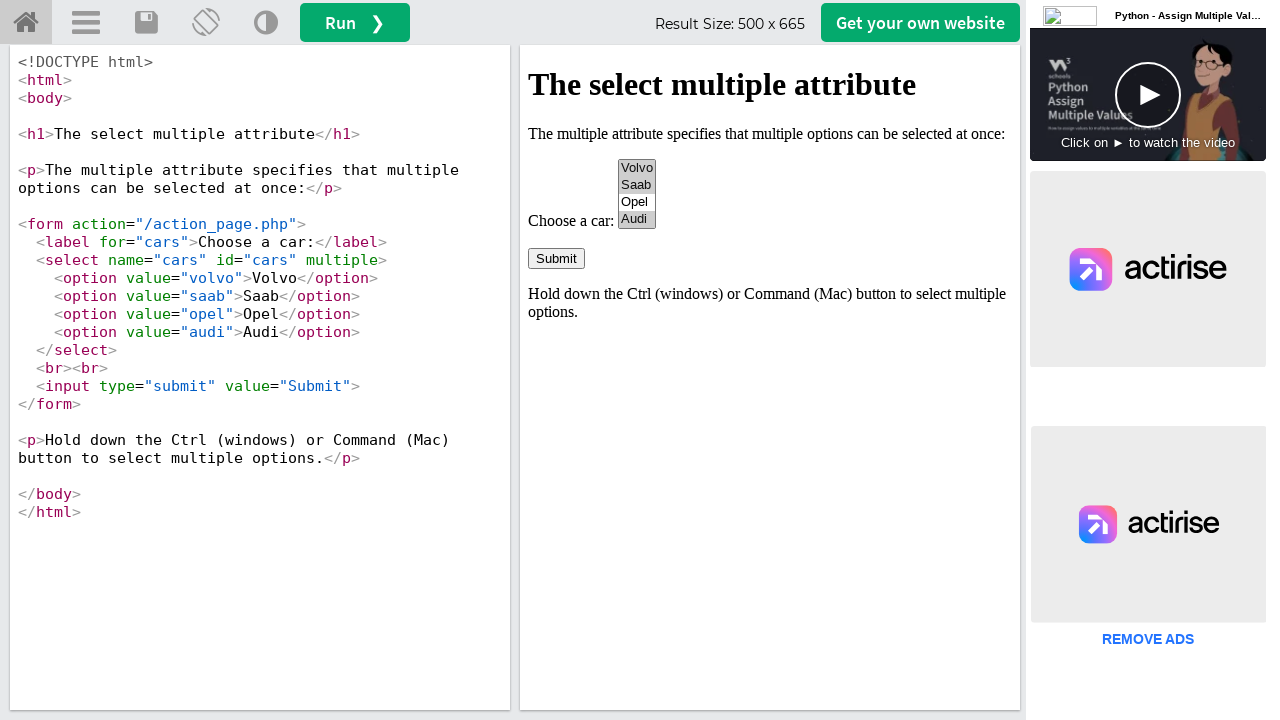

Retrieved first selected option
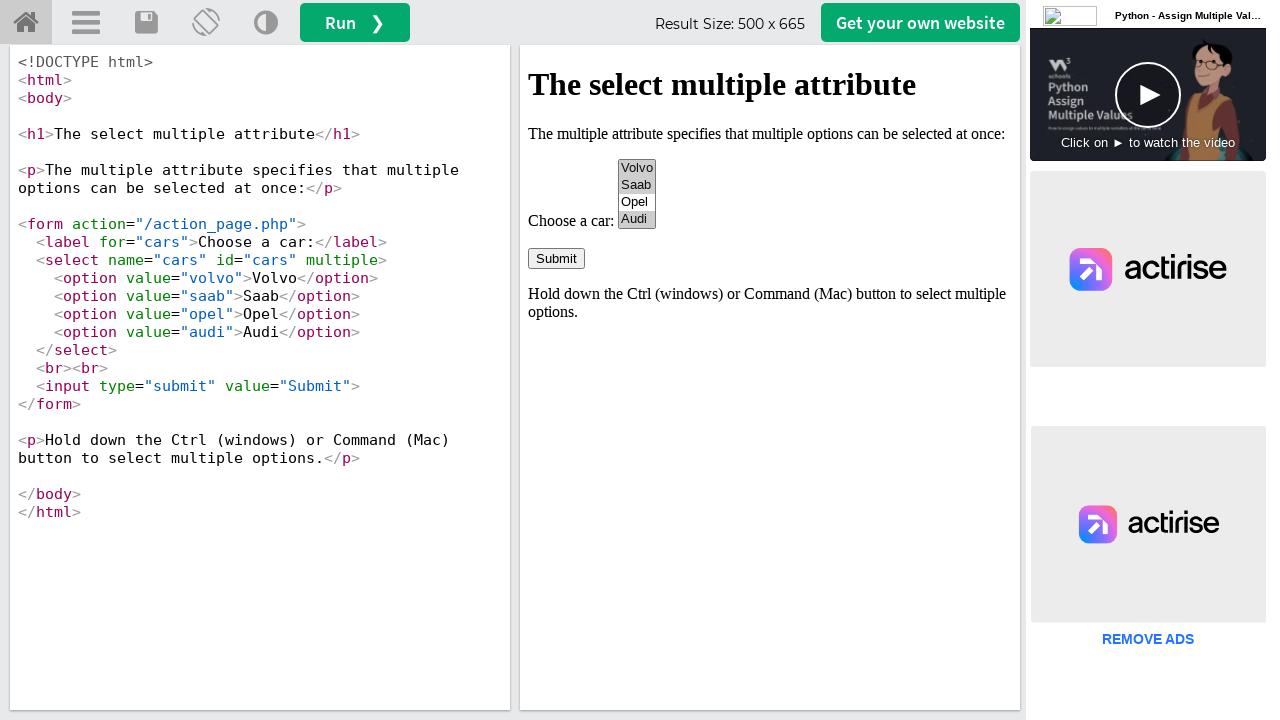

Printed first selected element: Volvo
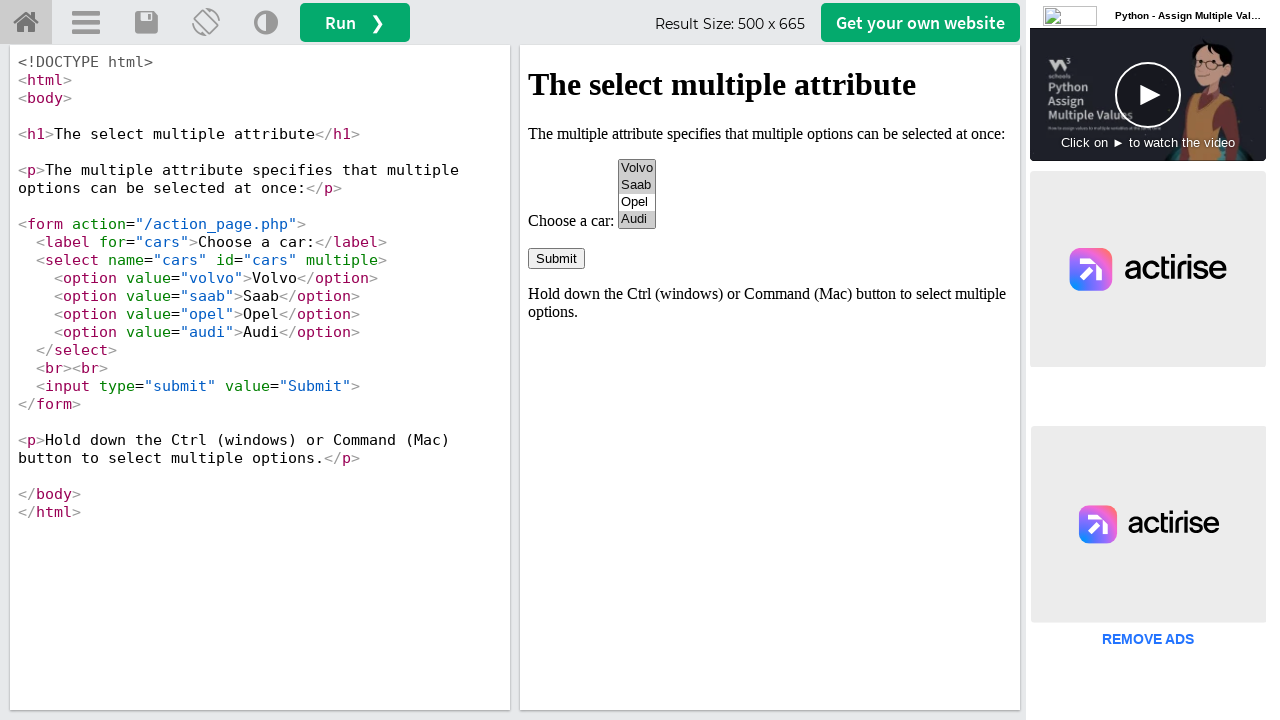

Retrieved all selected options
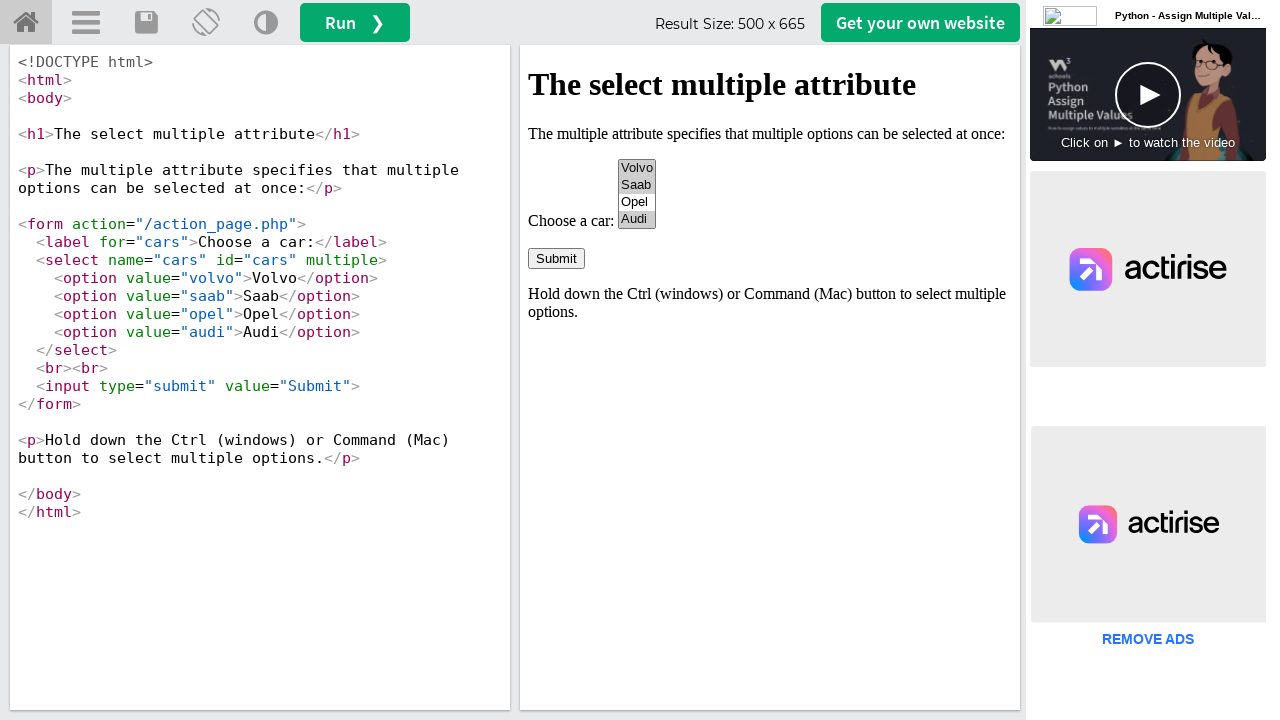

Printed selected option: Volvo
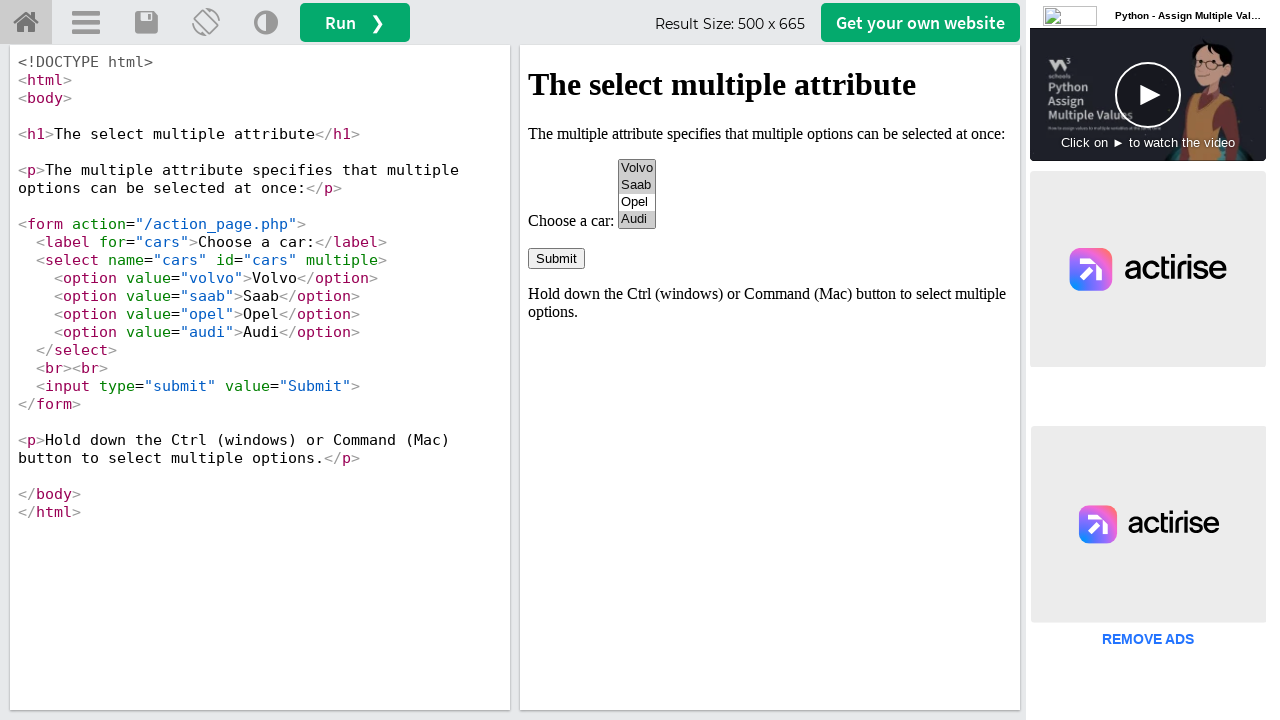

Printed selected option: Saab
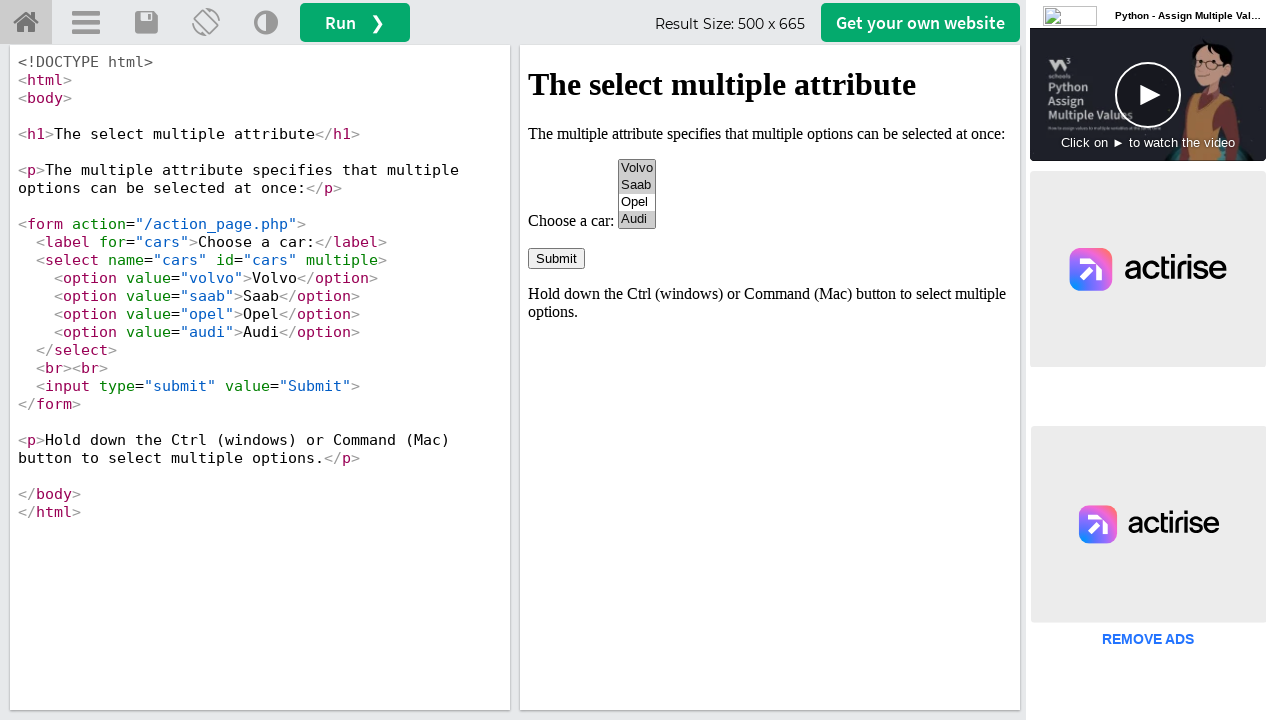

Printed selected option: Audi
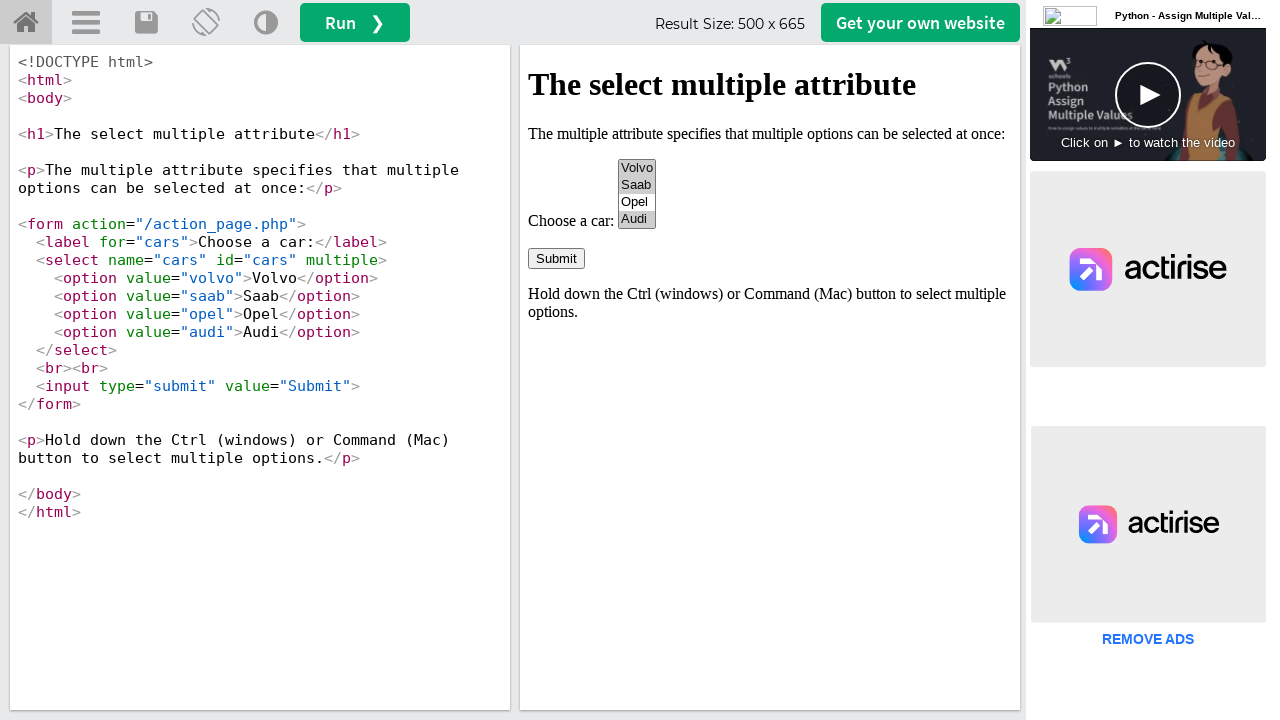

Deselected 'Saab', kept 'Volvo' and 'Audi' selected on iframe#iframeResult >> nth=0 >> internal:control=enter-frame >> select[name='car
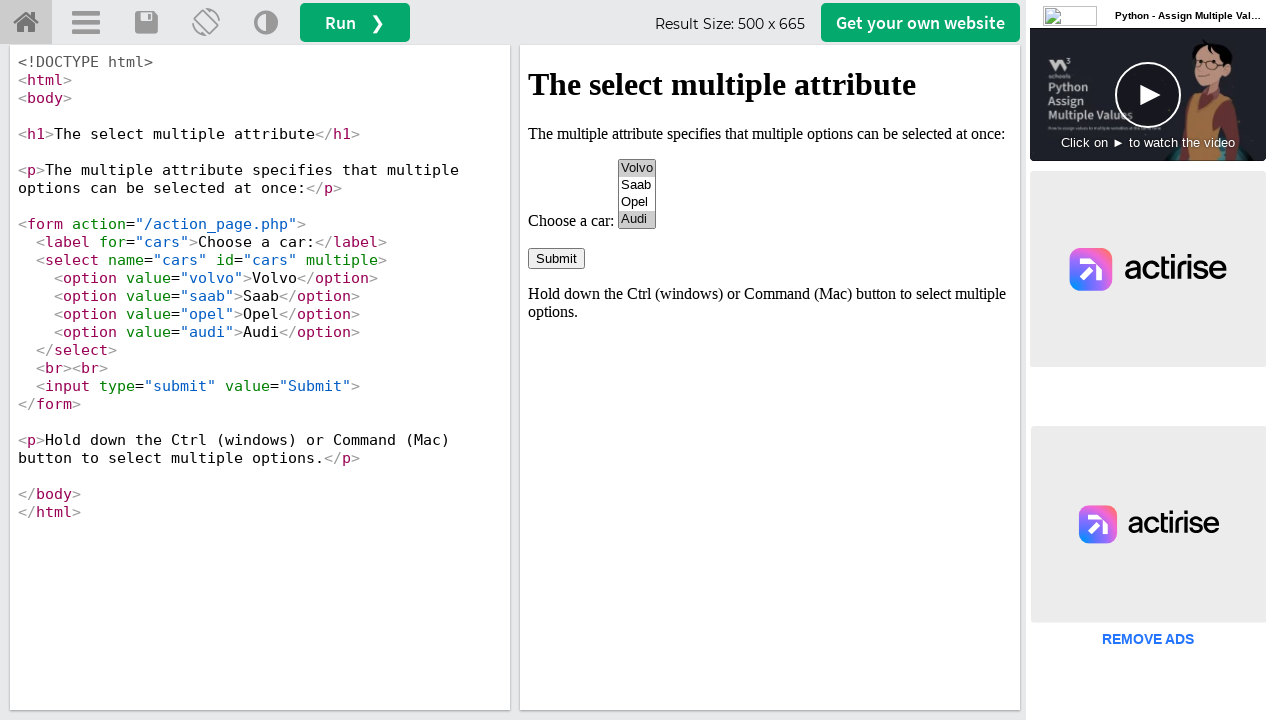

Waited 2 seconds
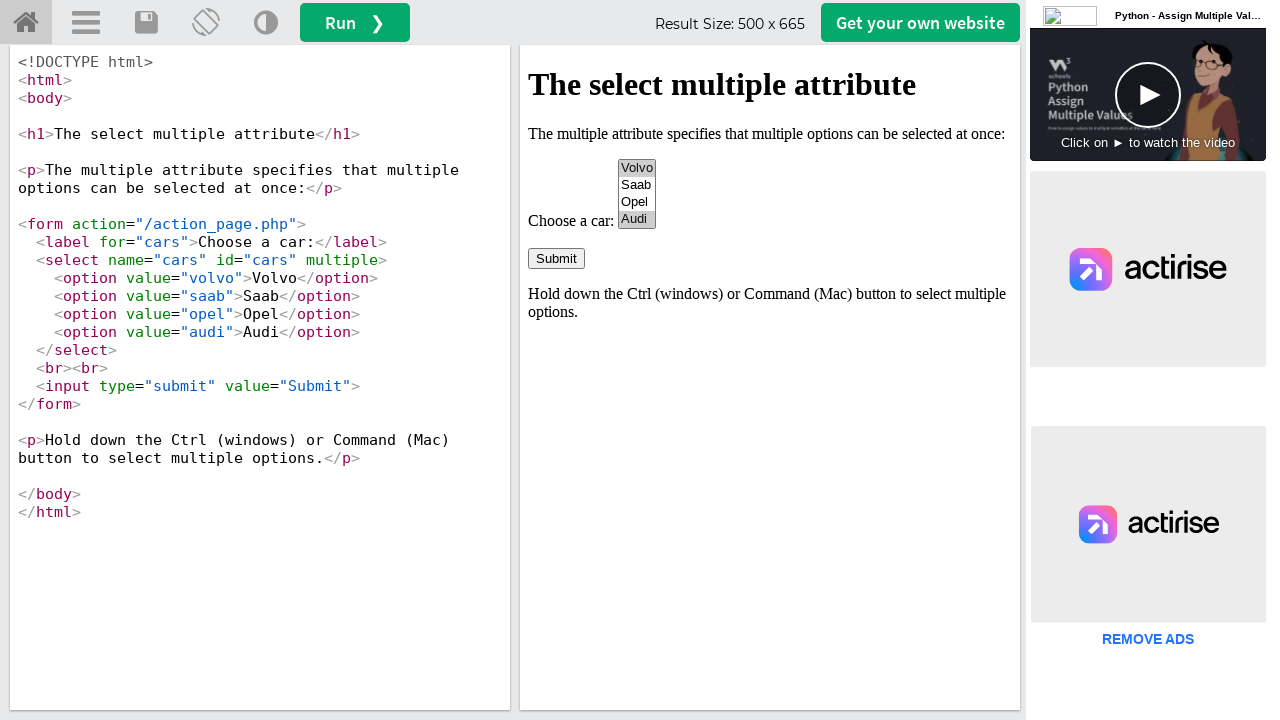

Deselected 'Volvo', kept only 'Audi' selected on iframe#iframeResult >> nth=0 >> internal:control=enter-frame >> select[name='car
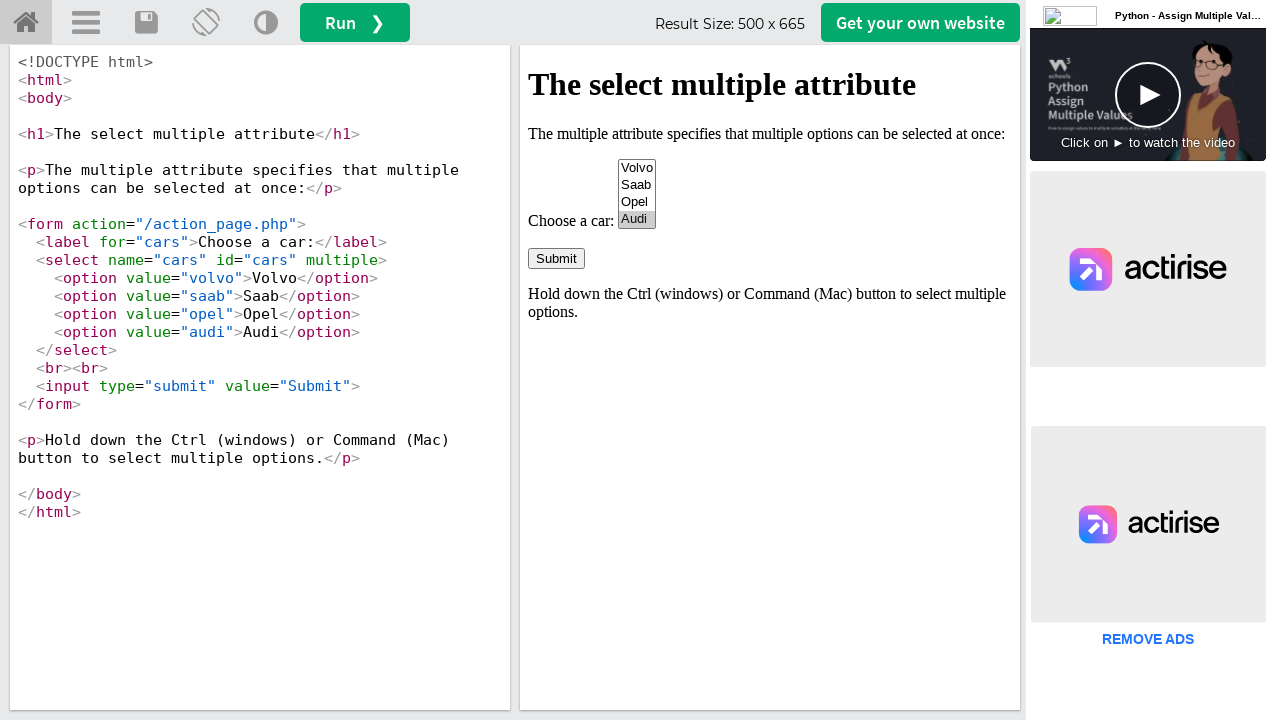

Waited 2 seconds
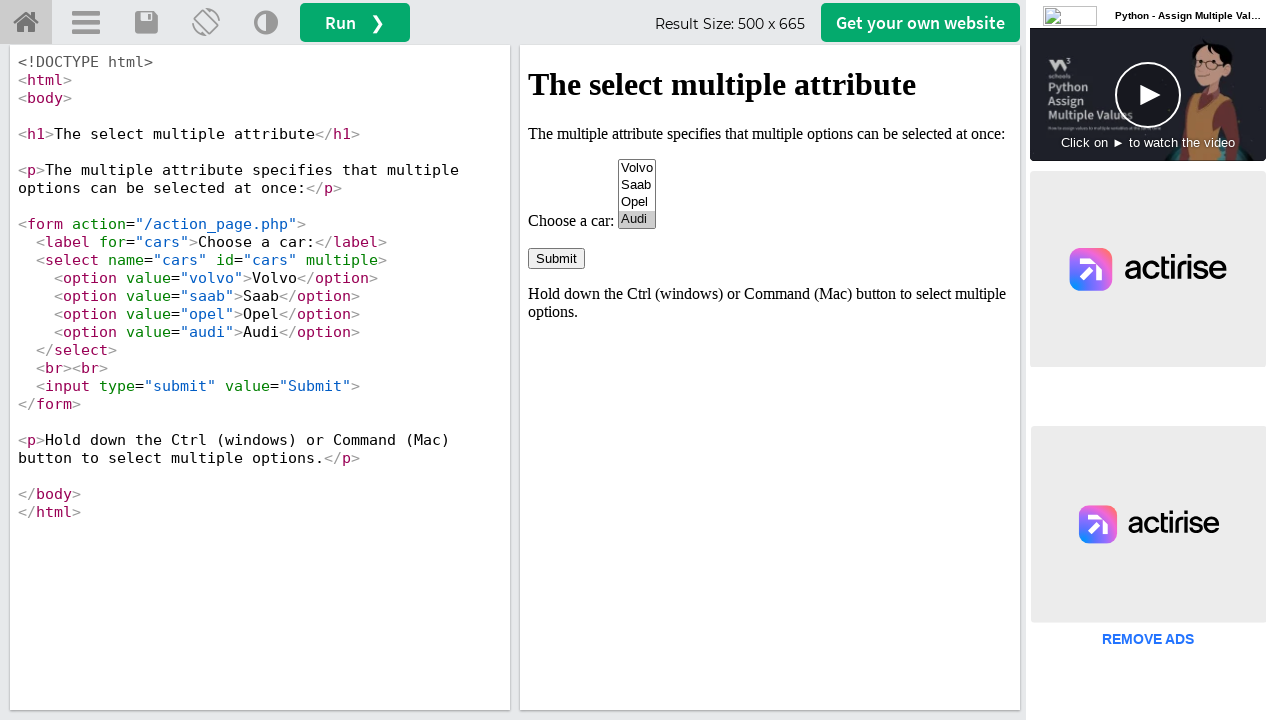

Deselected all options from car dropdown on iframe#iframeResult >> nth=0 >> internal:control=enter-frame >> select[name='car
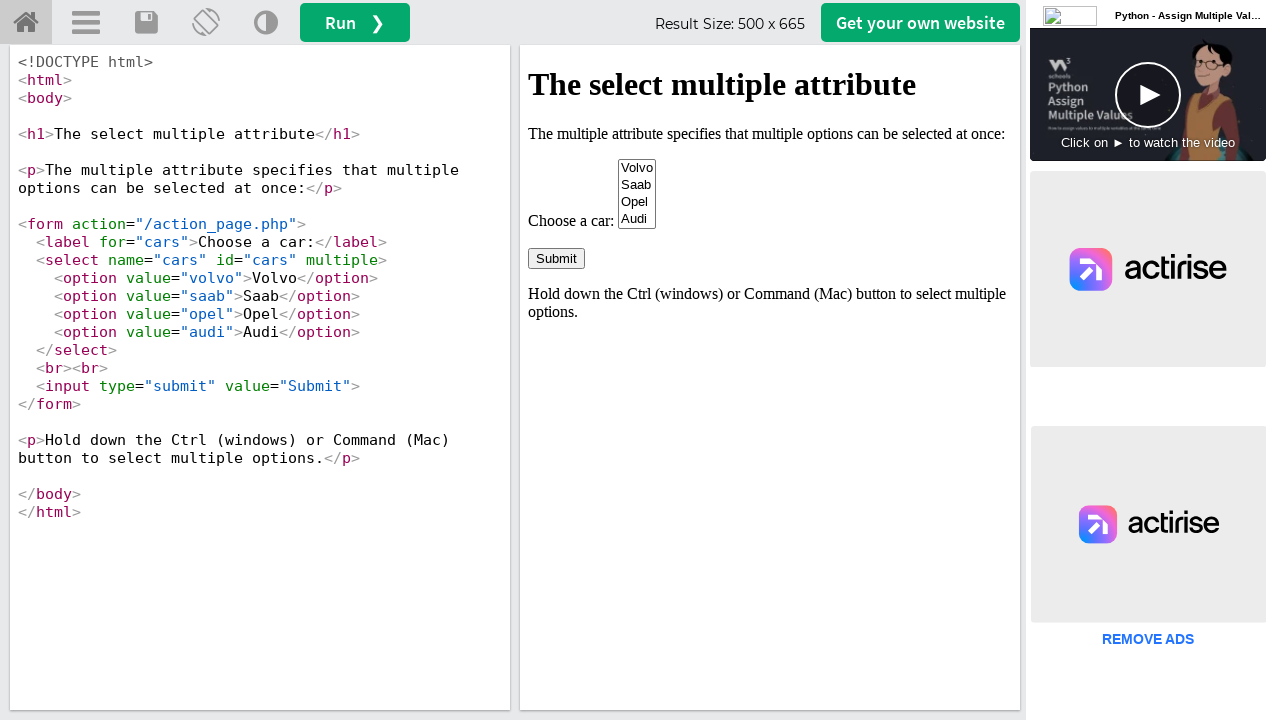

Evaluated dropdown multi-select capability: True
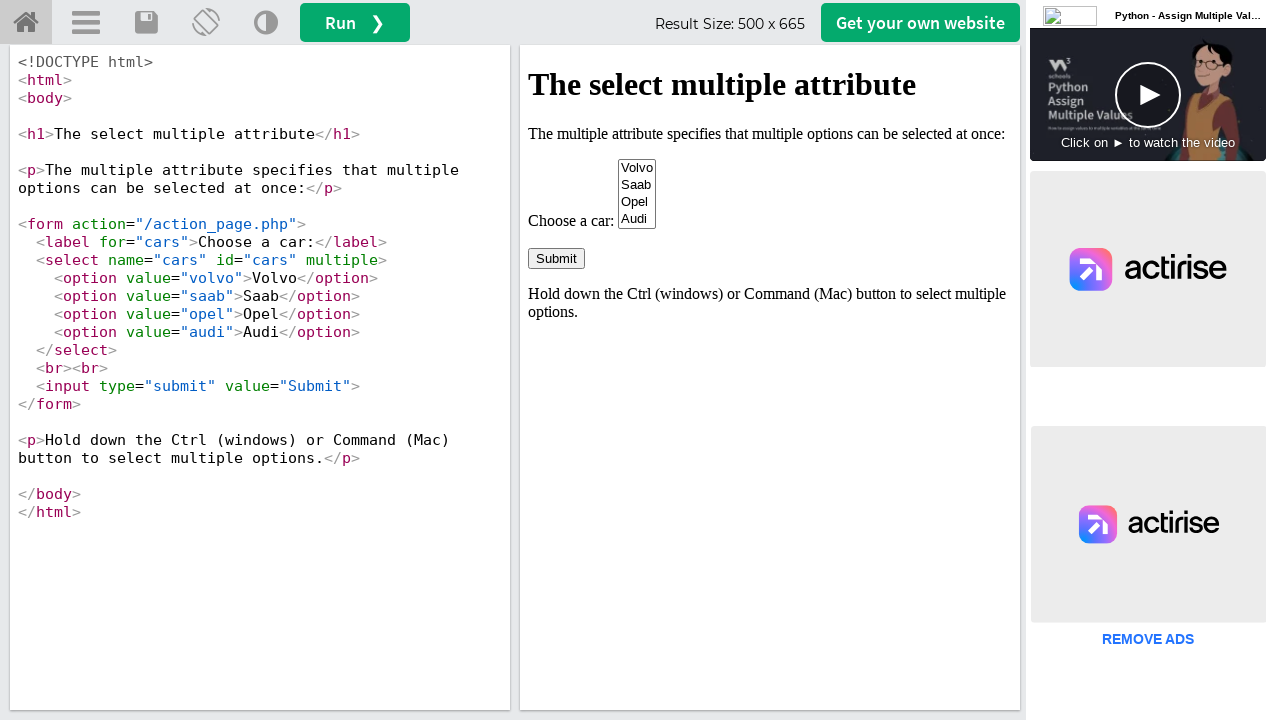

Printed dropdown multi-select status: True
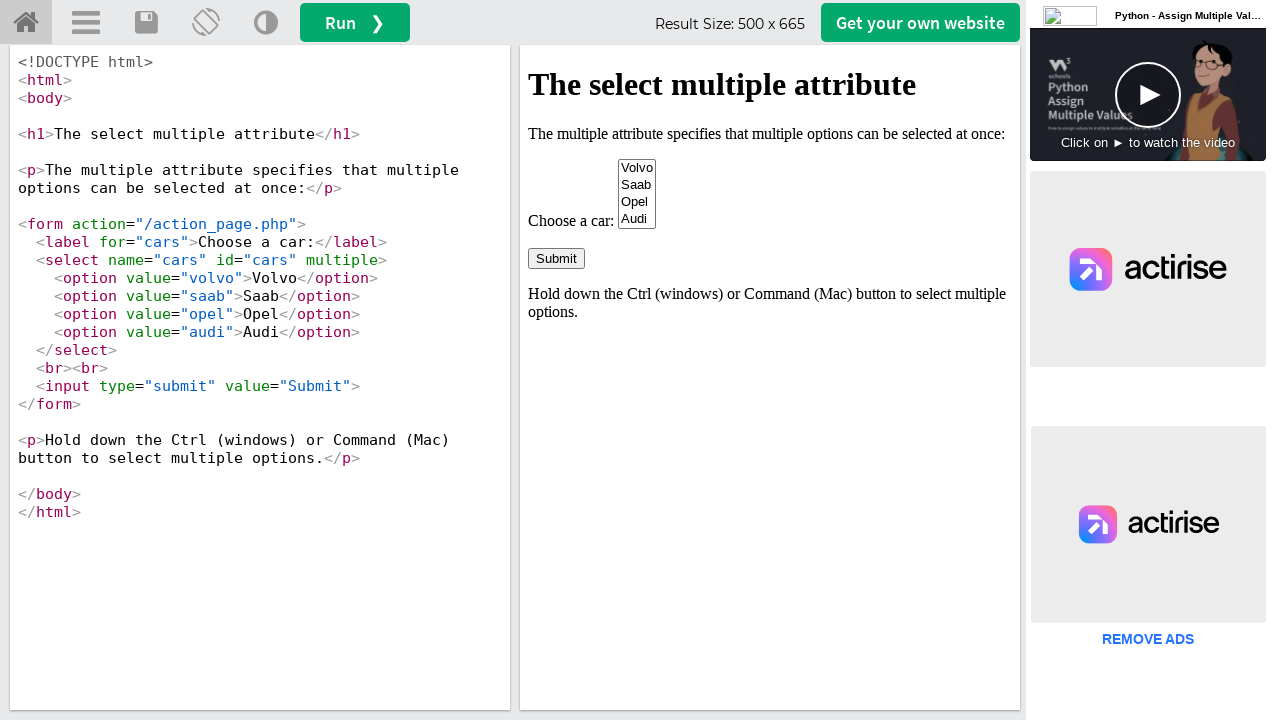

Final wait of 3 seconds
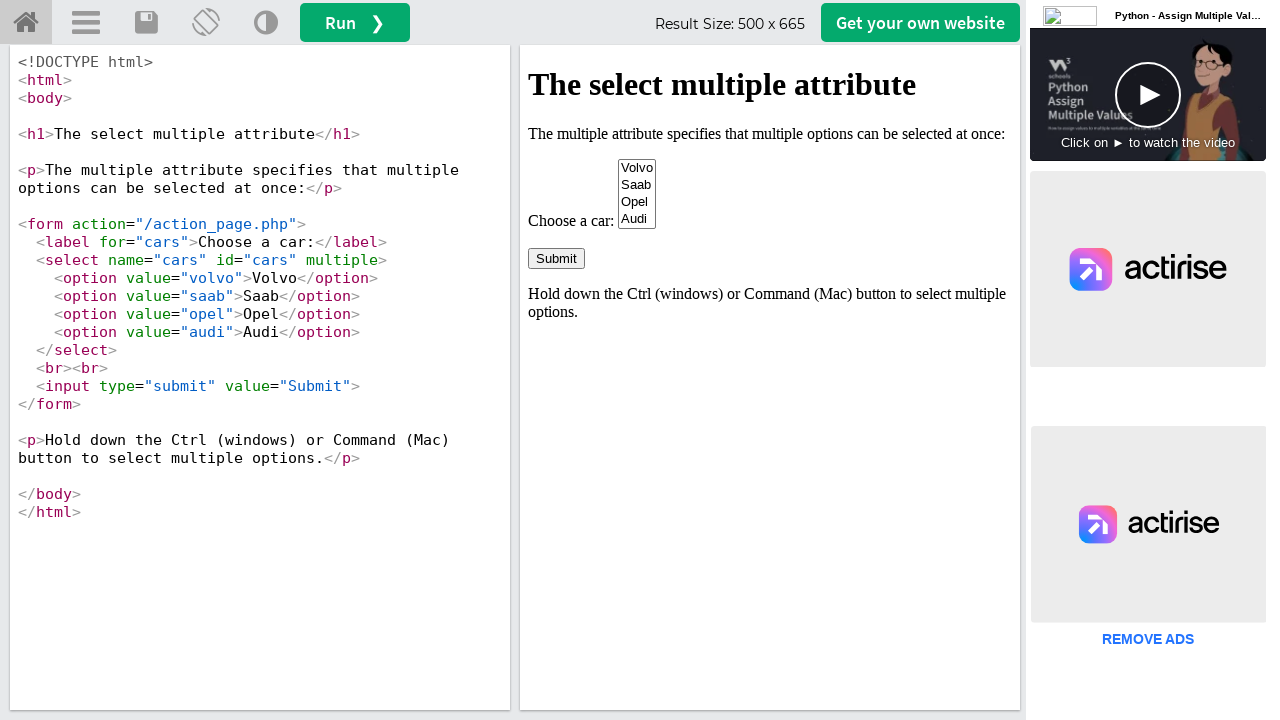

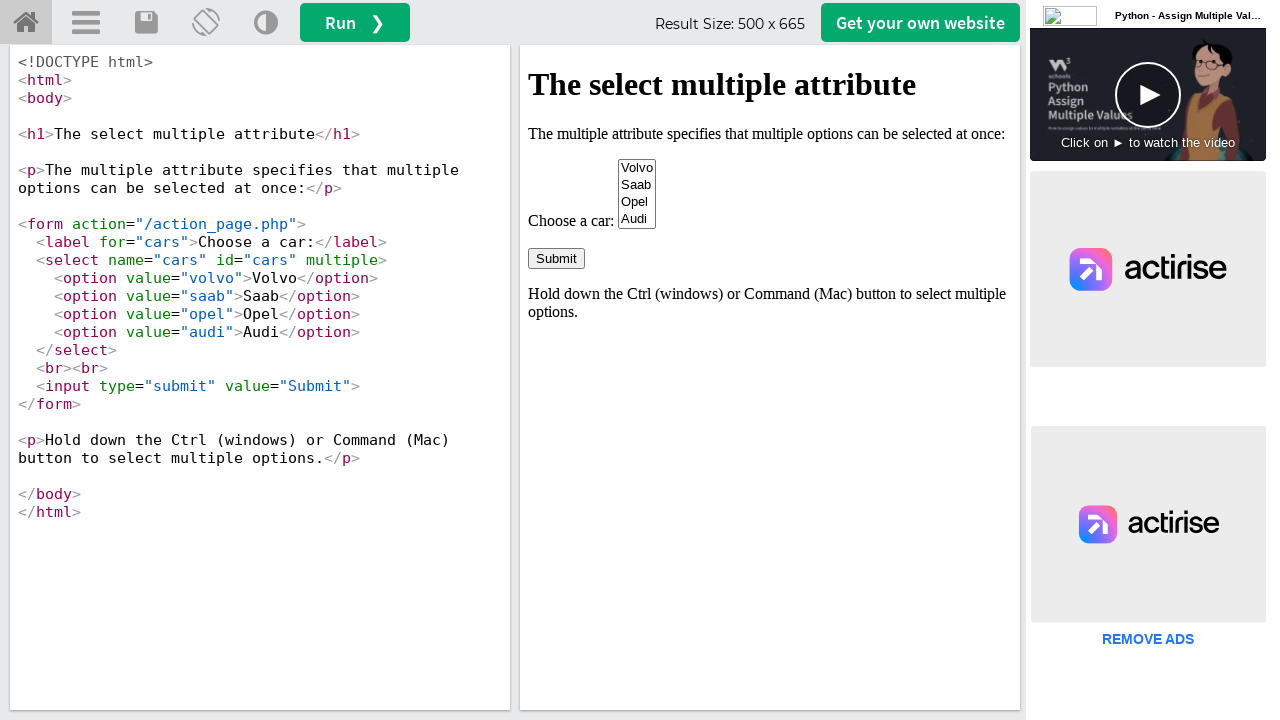